Tests keyboard down/up actions using Shift + Arrow keys to select text character by character, then cut and paste it to another field

Starting URL: https://testpages.eviltester.com/styled/basic-html-form-test.html

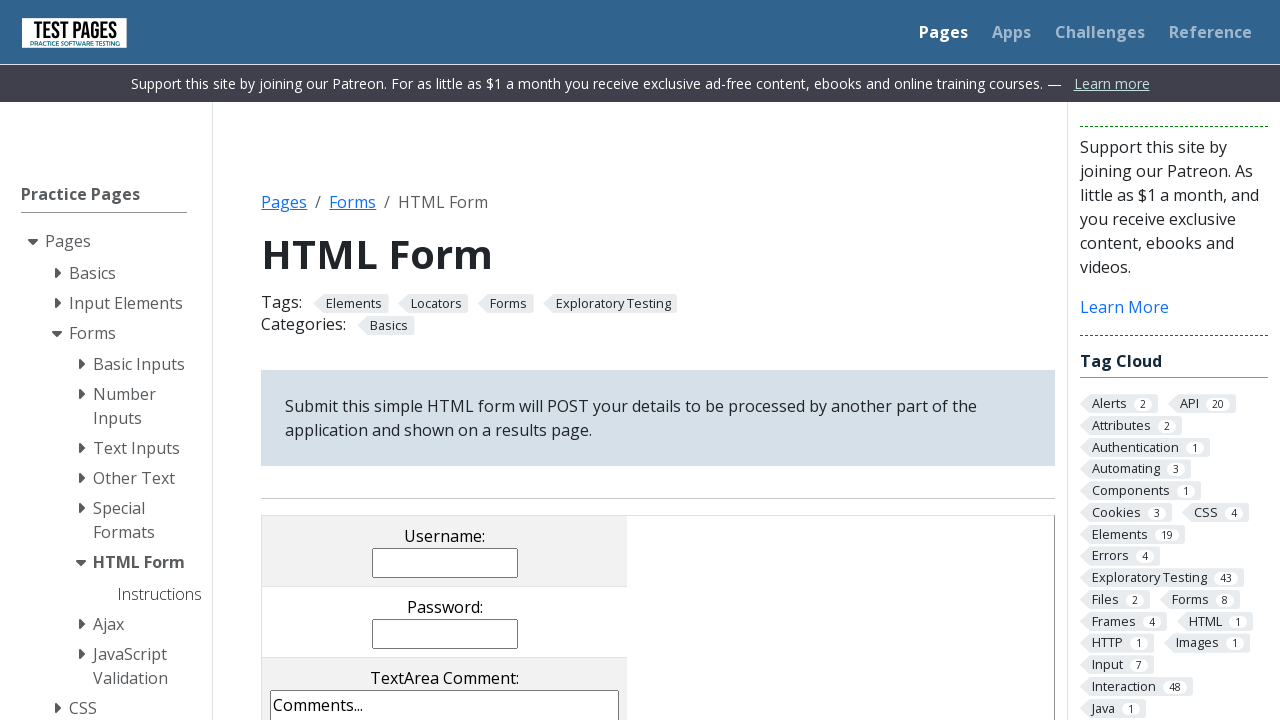

Clicked on comments textarea to focus at (445, 646) on xpath=//textarea[@name="comments"]
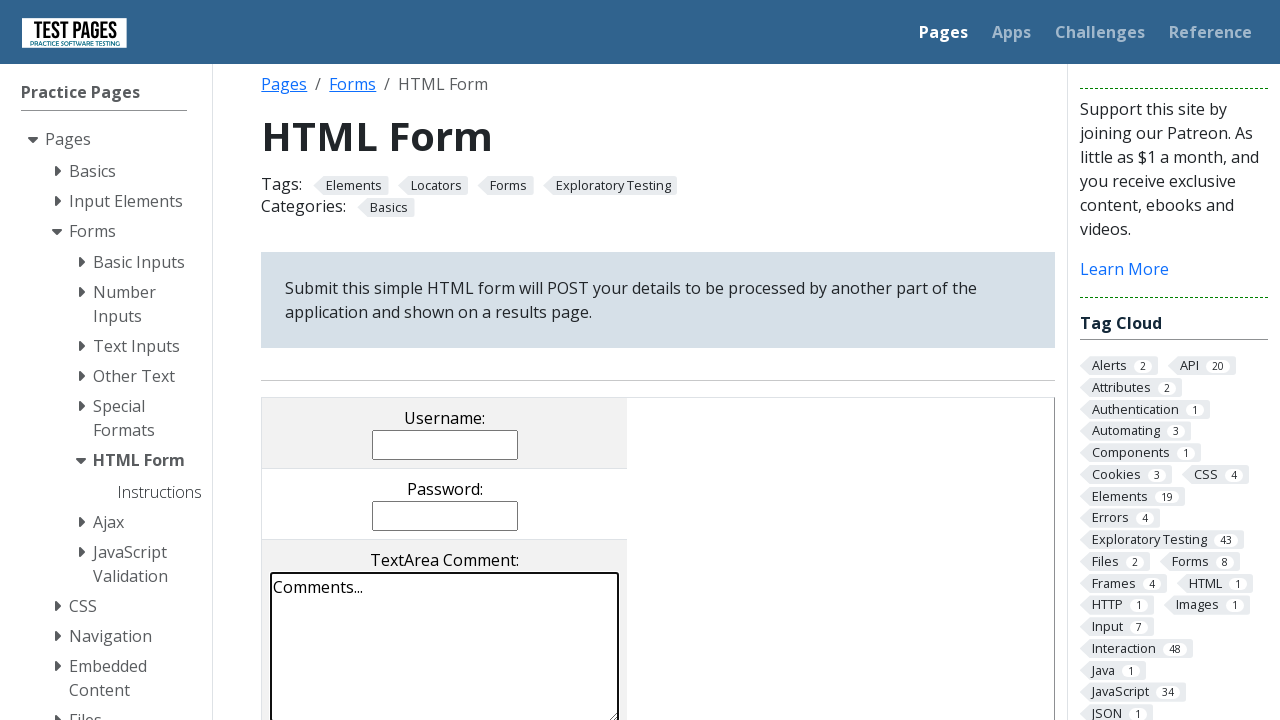

Pressed Shift key down to prepare for text selection
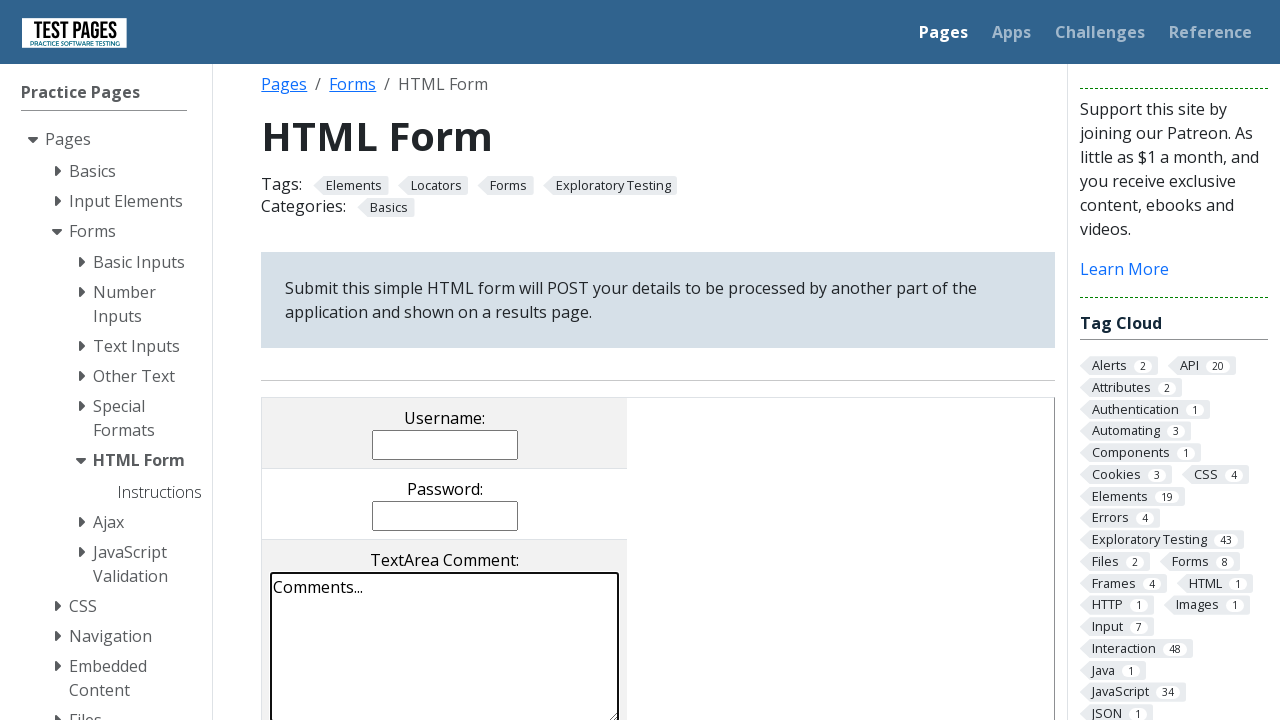

Pressed ArrowLeft with Shift held (character 1 of 20 selected)
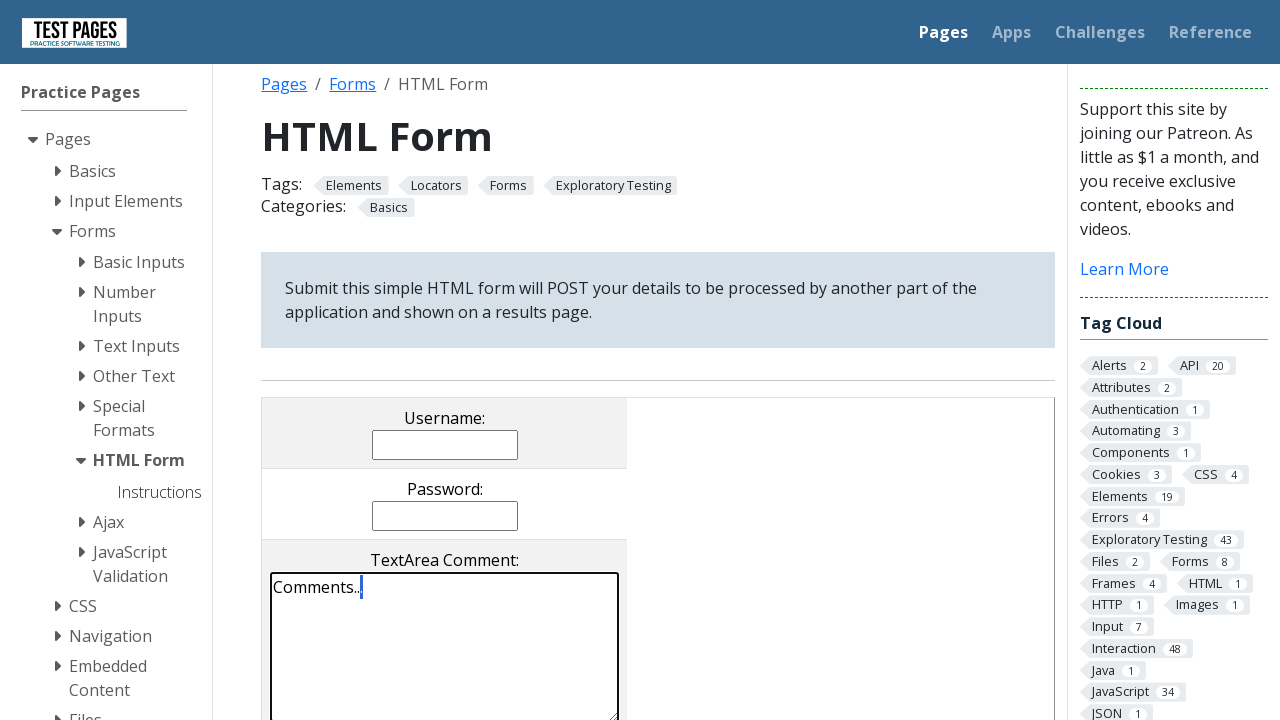

Pressed ArrowLeft with Shift held (character 2 of 20 selected)
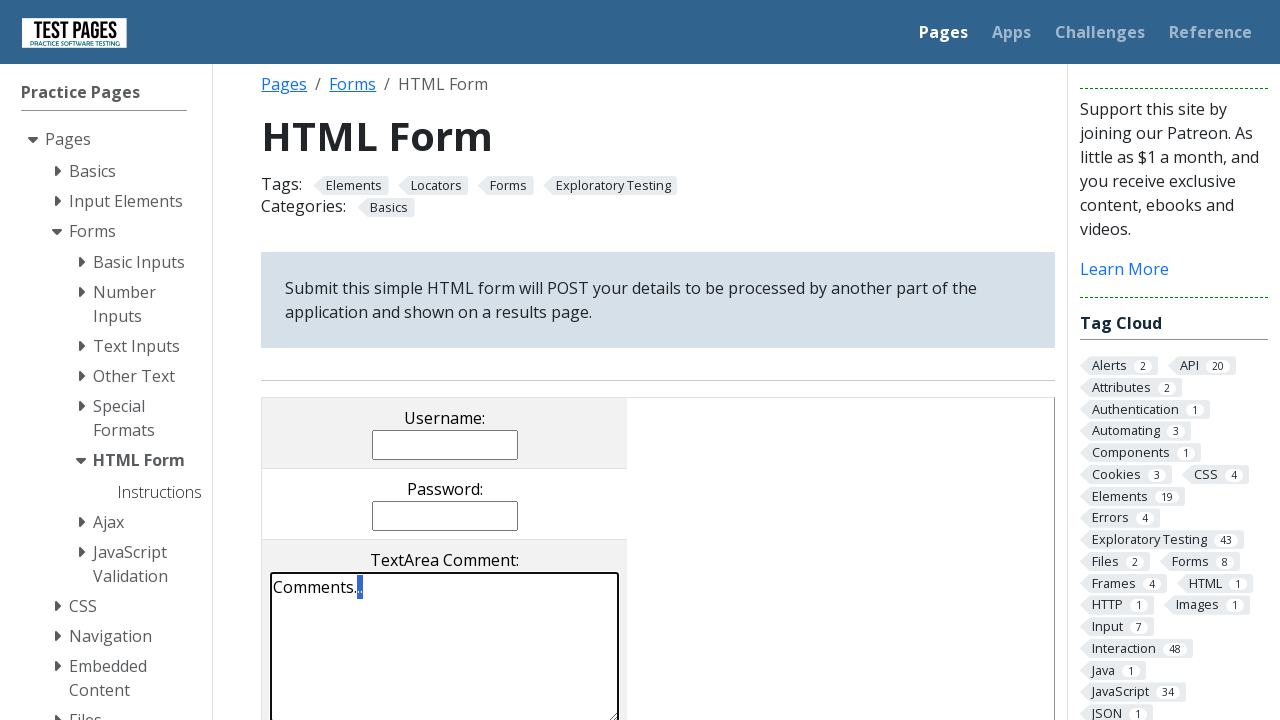

Pressed ArrowLeft with Shift held (character 3 of 20 selected)
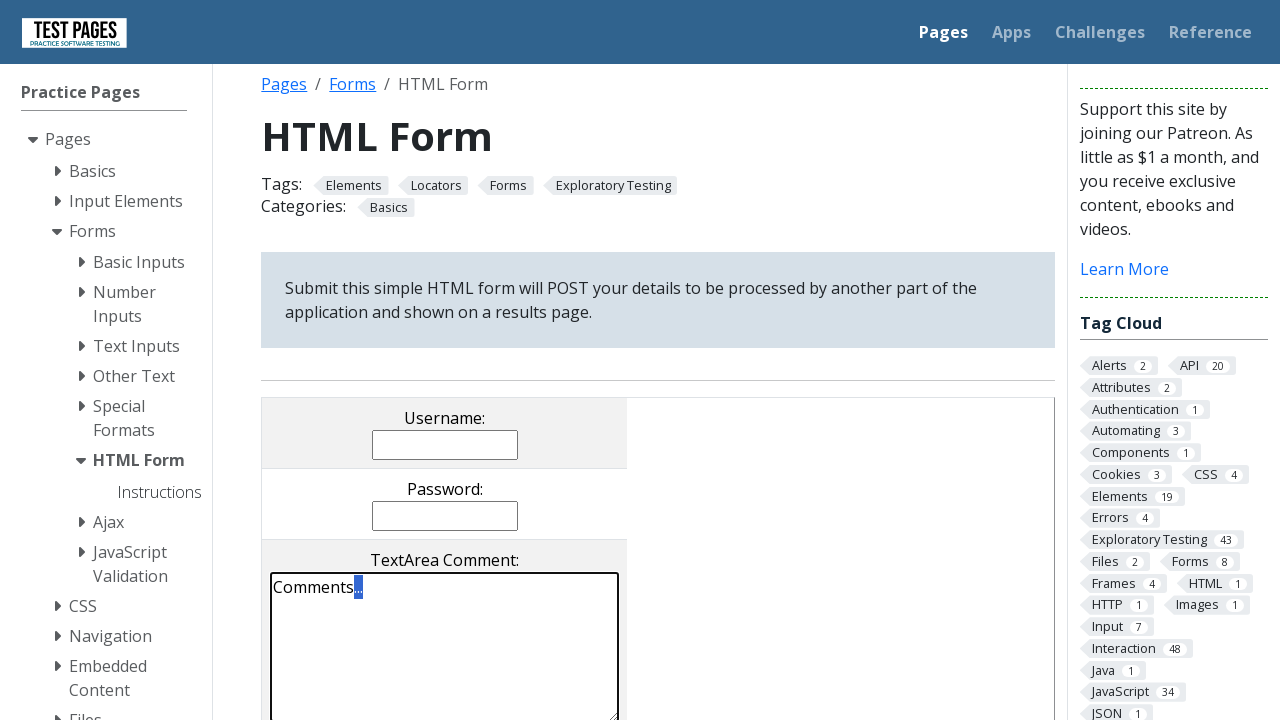

Pressed ArrowLeft with Shift held (character 4 of 20 selected)
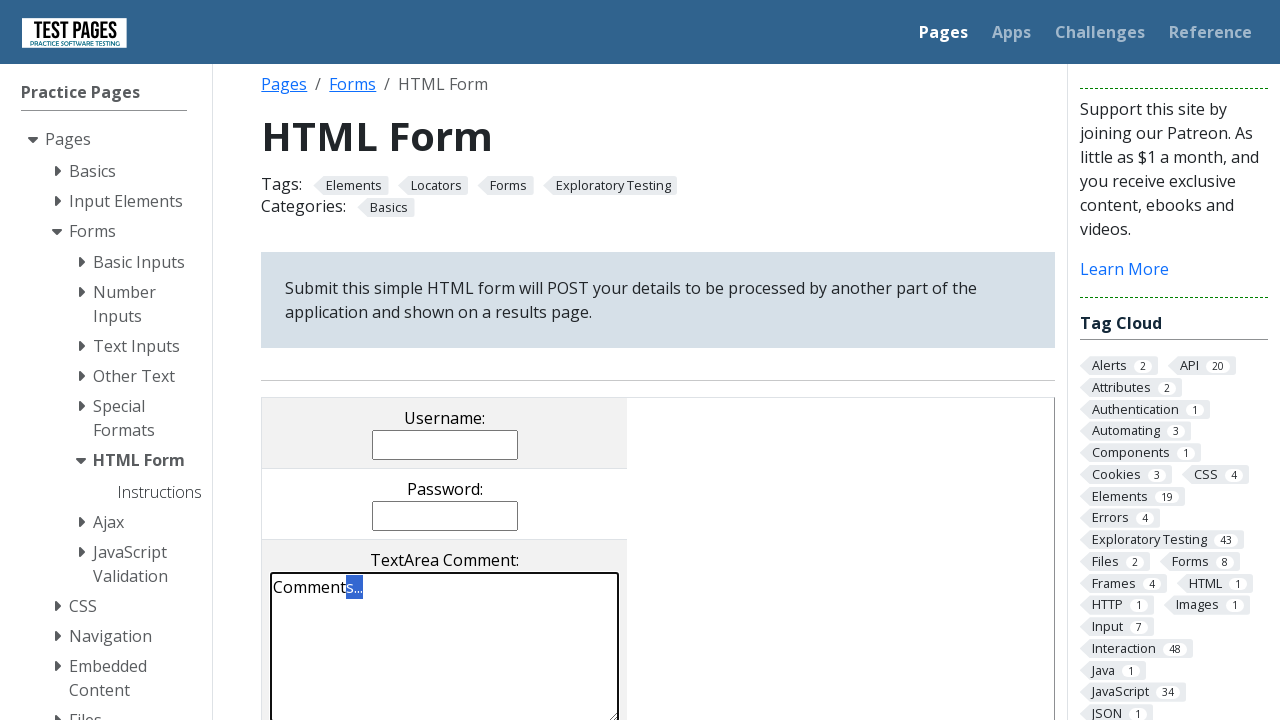

Pressed ArrowLeft with Shift held (character 5 of 20 selected)
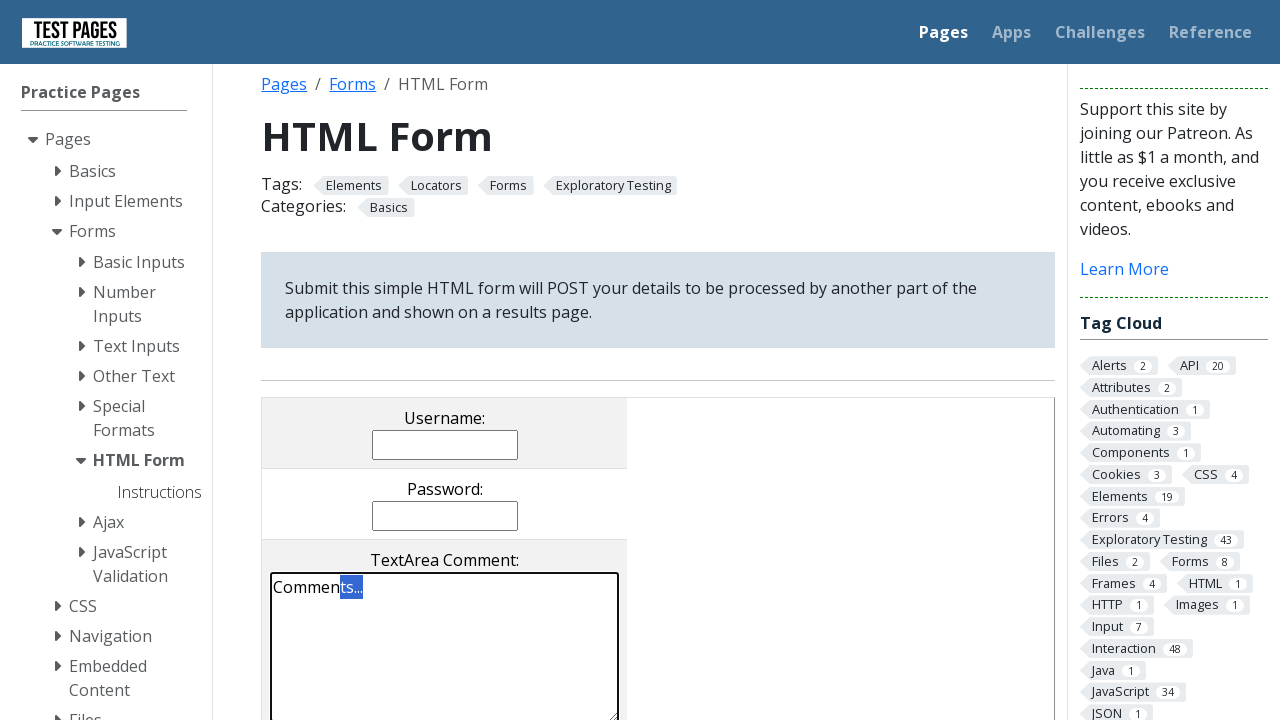

Pressed ArrowLeft with Shift held (character 6 of 20 selected)
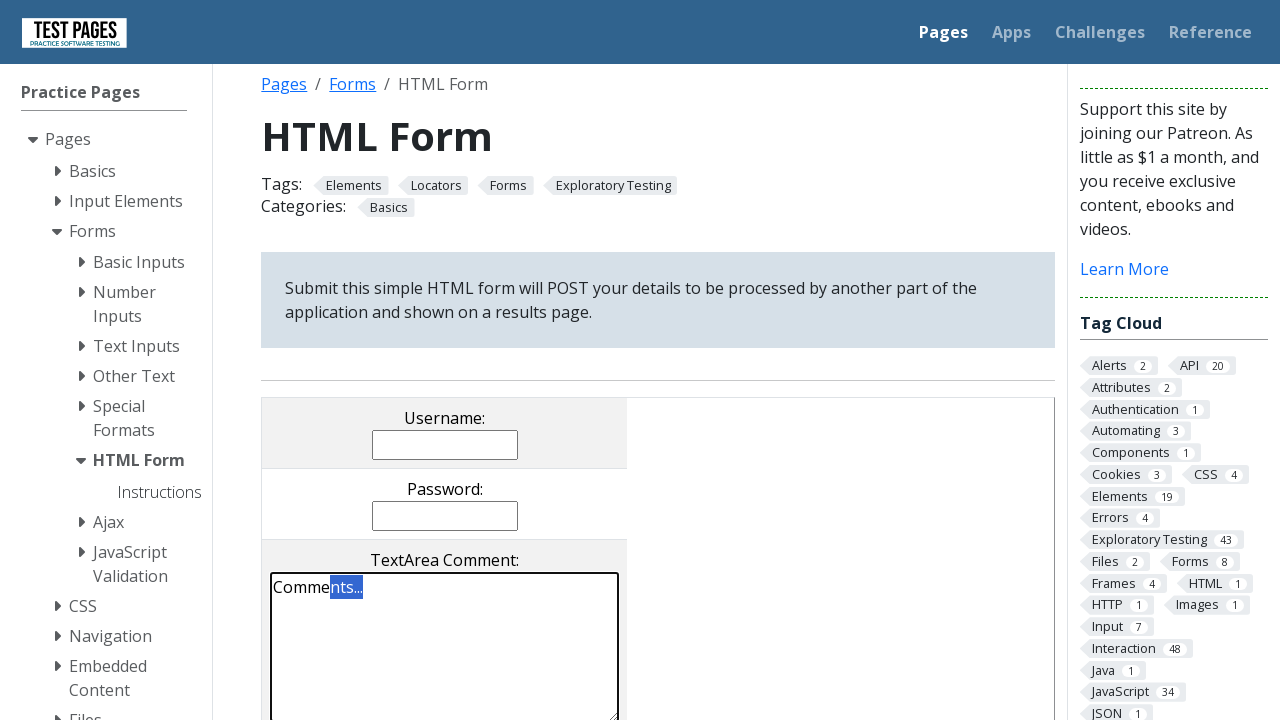

Pressed ArrowLeft with Shift held (character 7 of 20 selected)
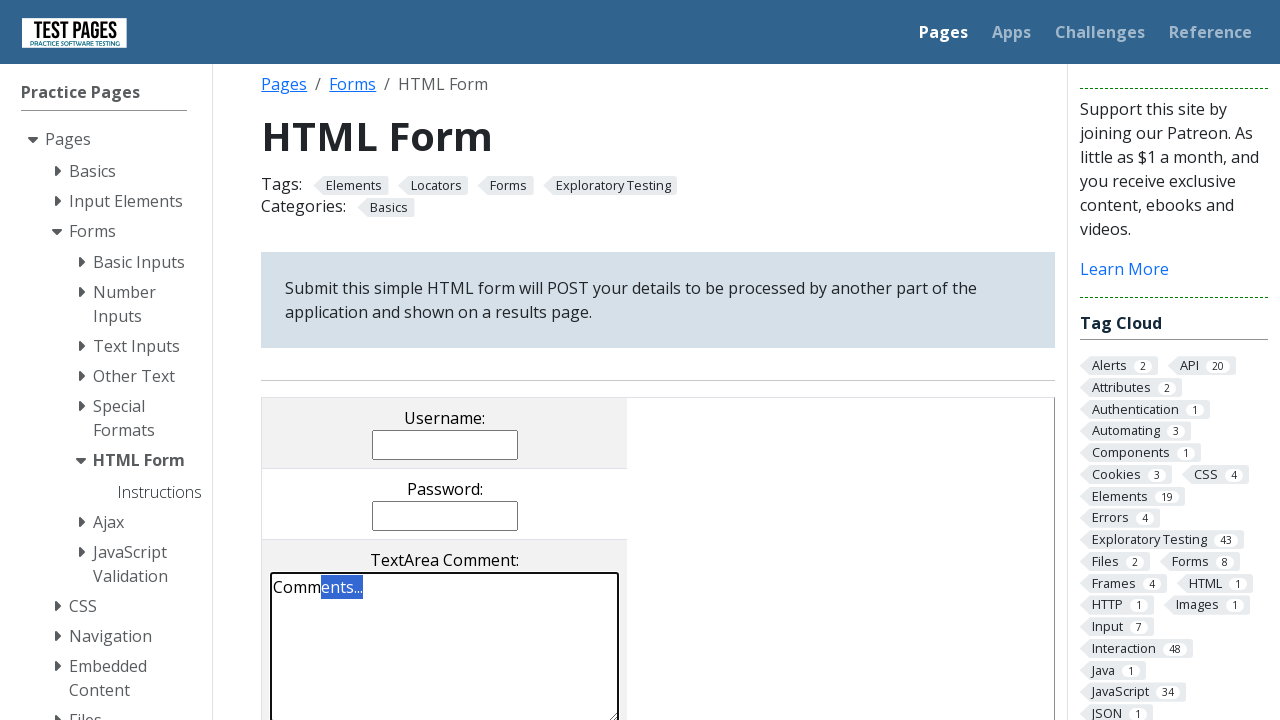

Pressed ArrowLeft with Shift held (character 8 of 20 selected)
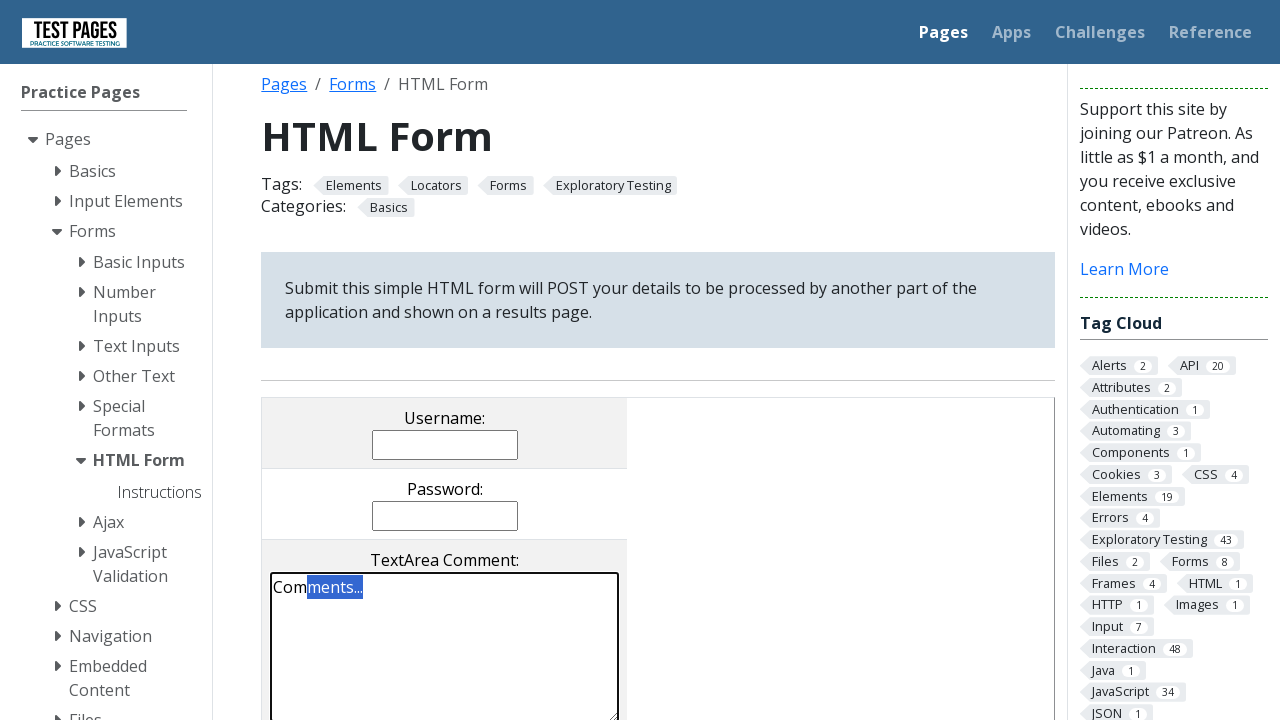

Pressed ArrowLeft with Shift held (character 9 of 20 selected)
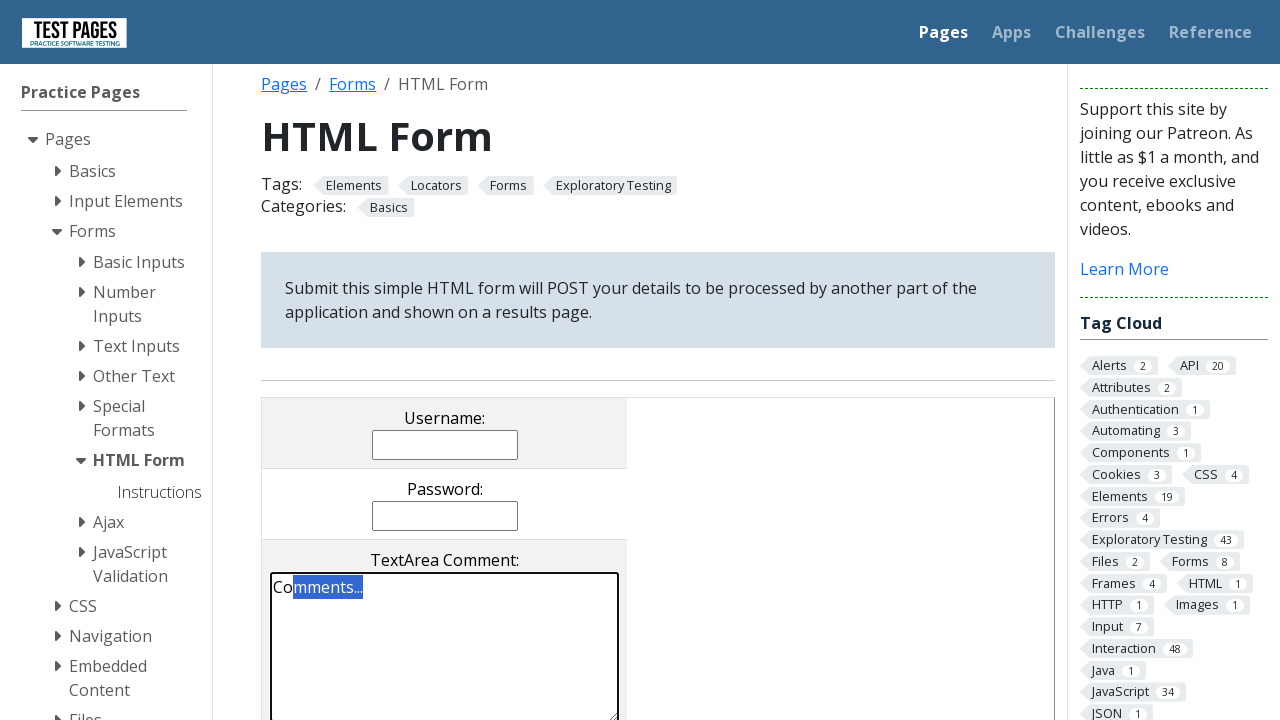

Pressed ArrowLeft with Shift held (character 10 of 20 selected)
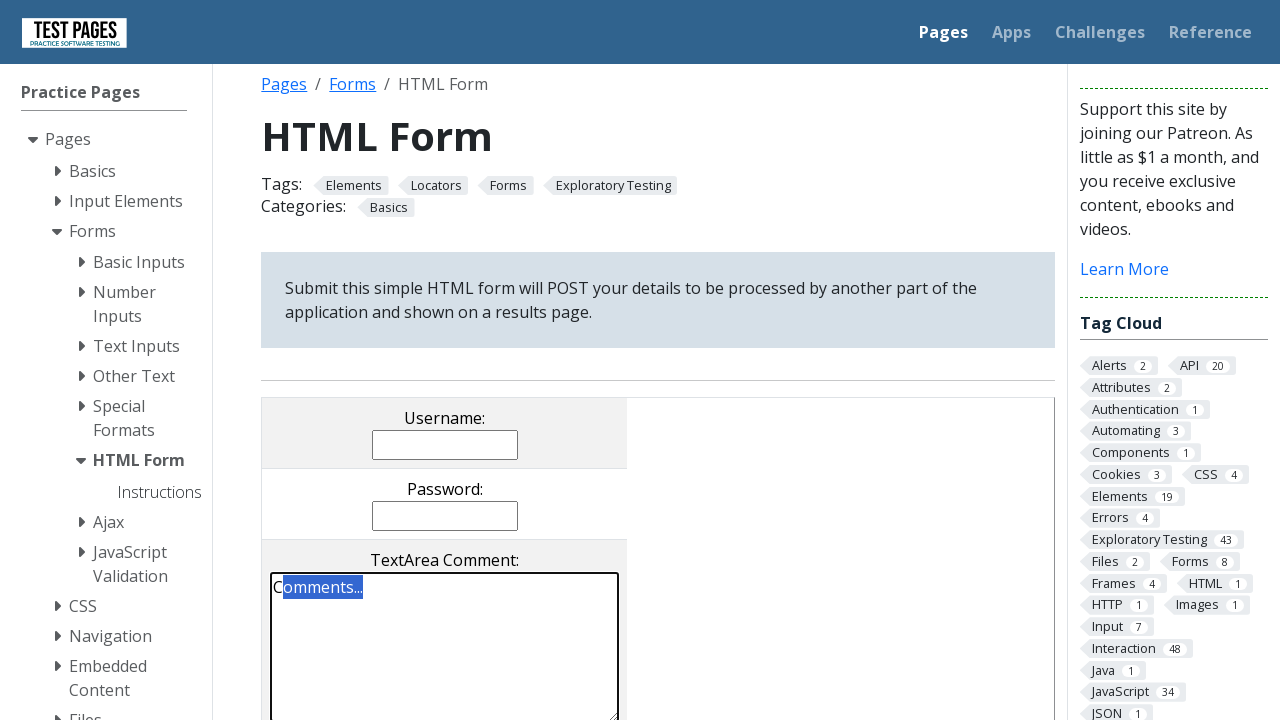

Pressed ArrowLeft with Shift held (character 11 of 20 selected)
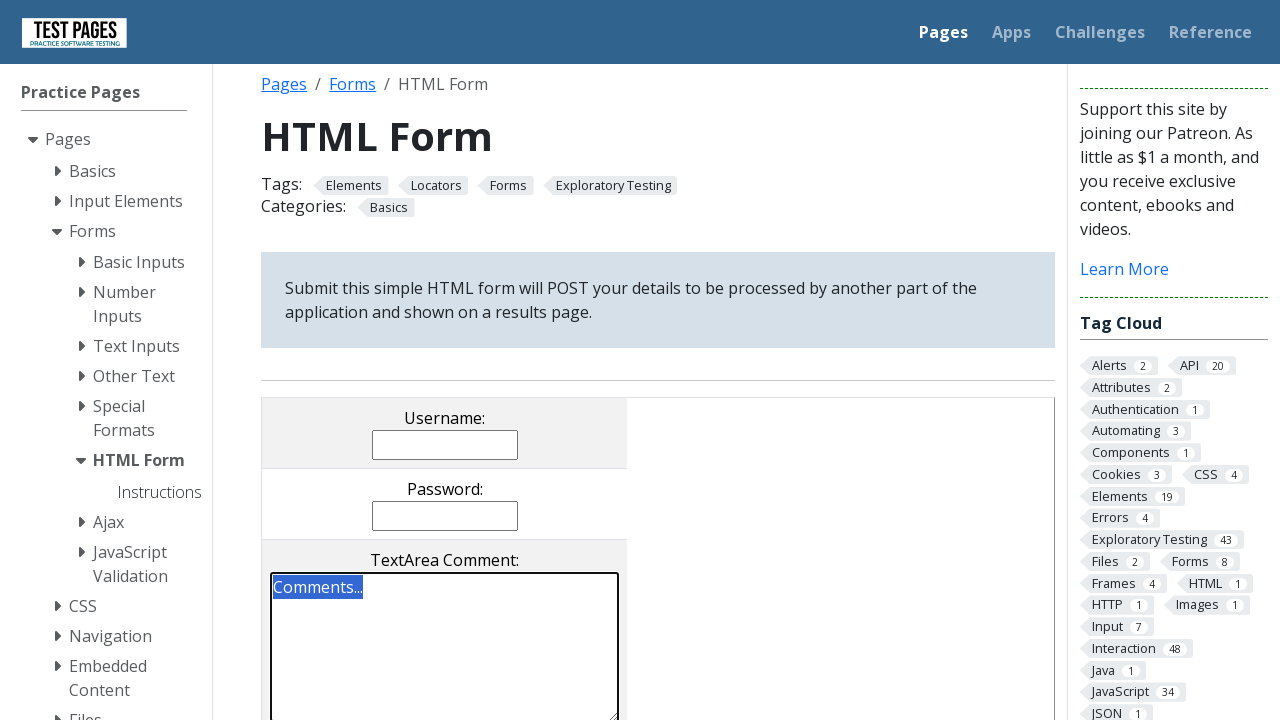

Pressed ArrowLeft with Shift held (character 12 of 20 selected)
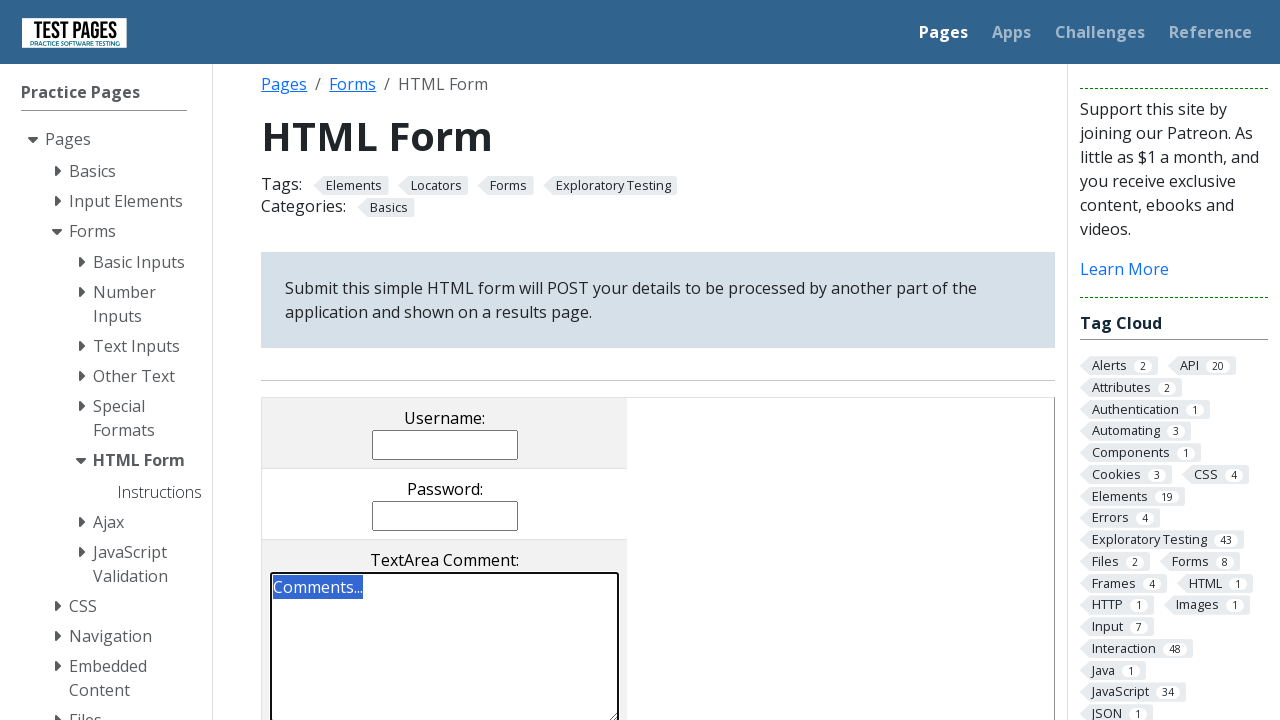

Pressed ArrowLeft with Shift held (character 13 of 20 selected)
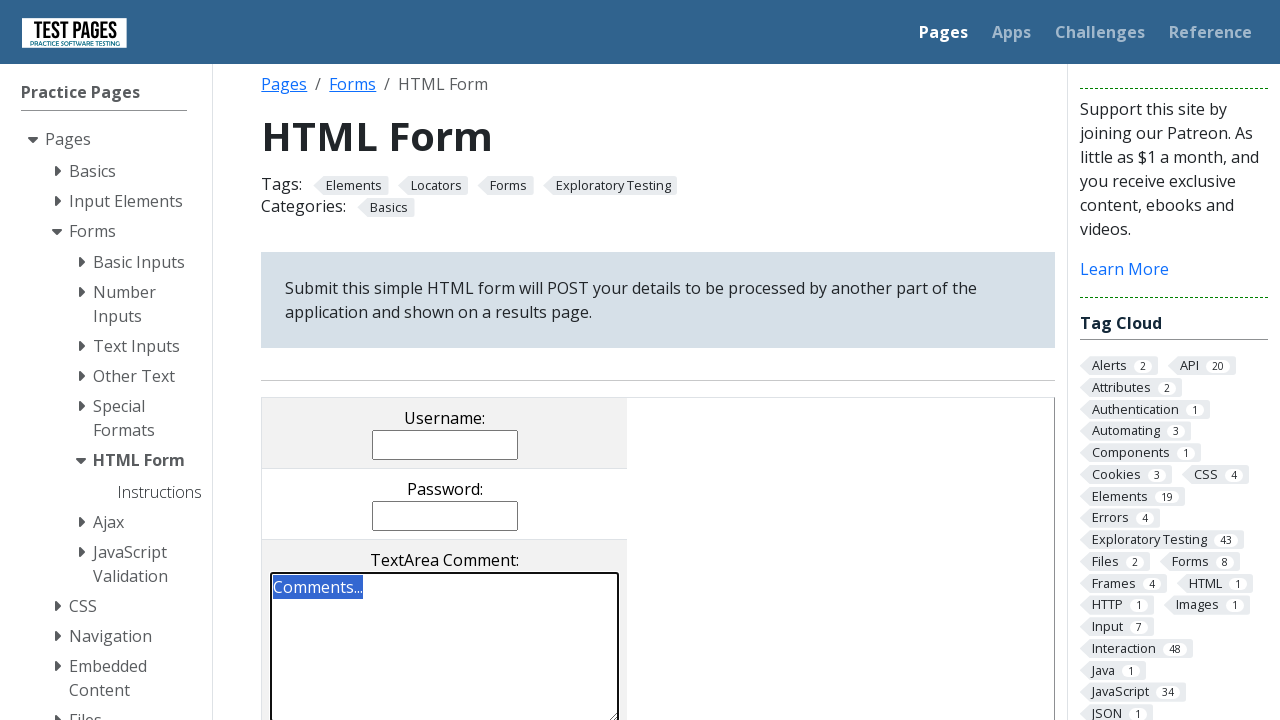

Pressed ArrowLeft with Shift held (character 14 of 20 selected)
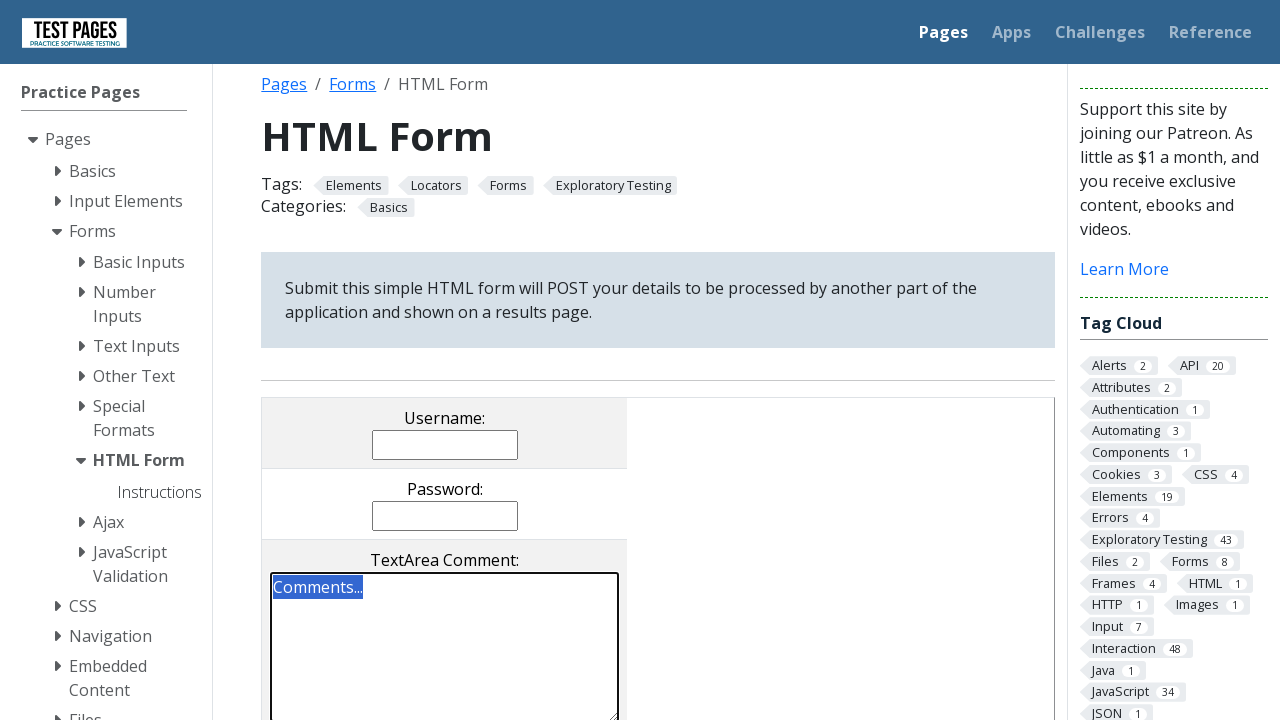

Pressed ArrowLeft with Shift held (character 15 of 20 selected)
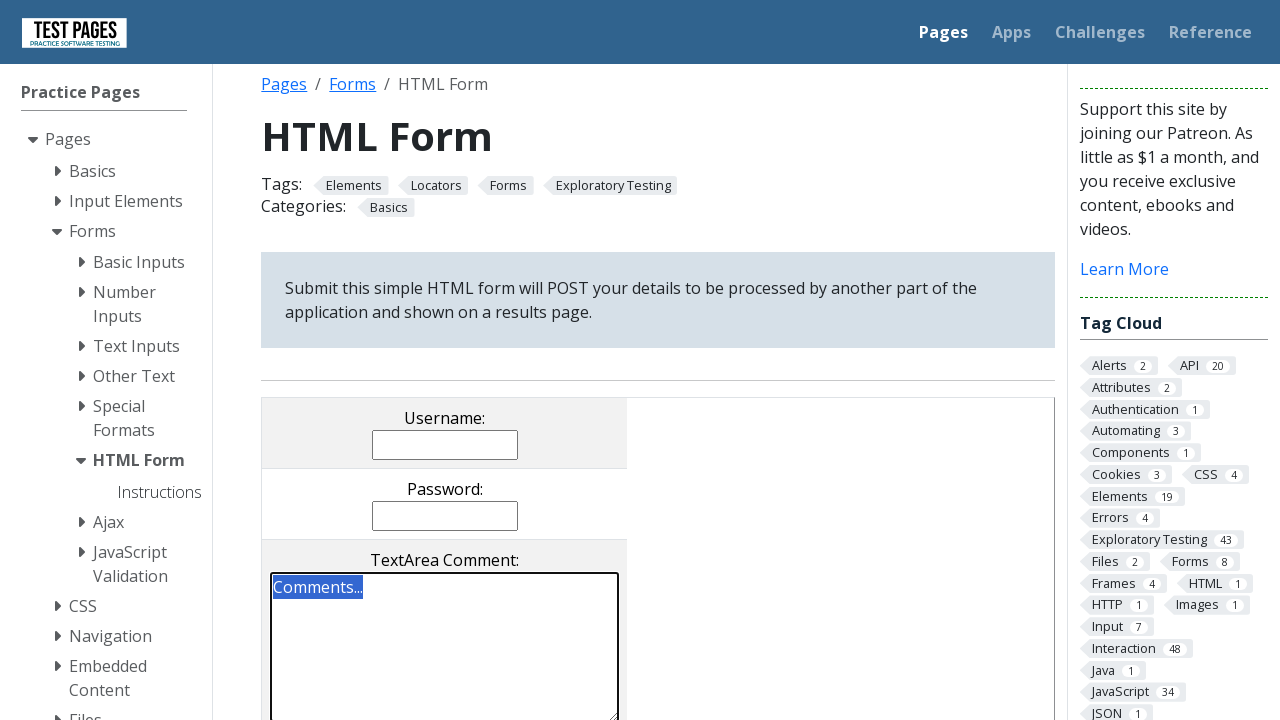

Pressed ArrowLeft with Shift held (character 16 of 20 selected)
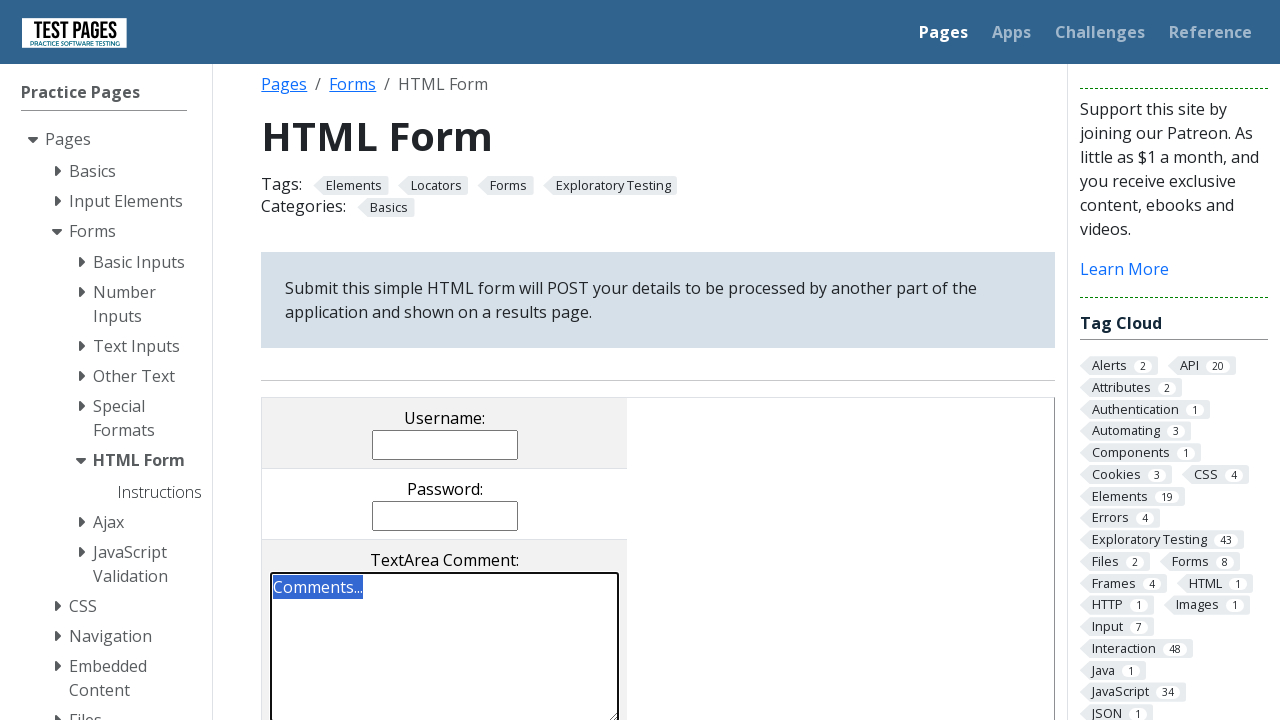

Pressed ArrowLeft with Shift held (character 17 of 20 selected)
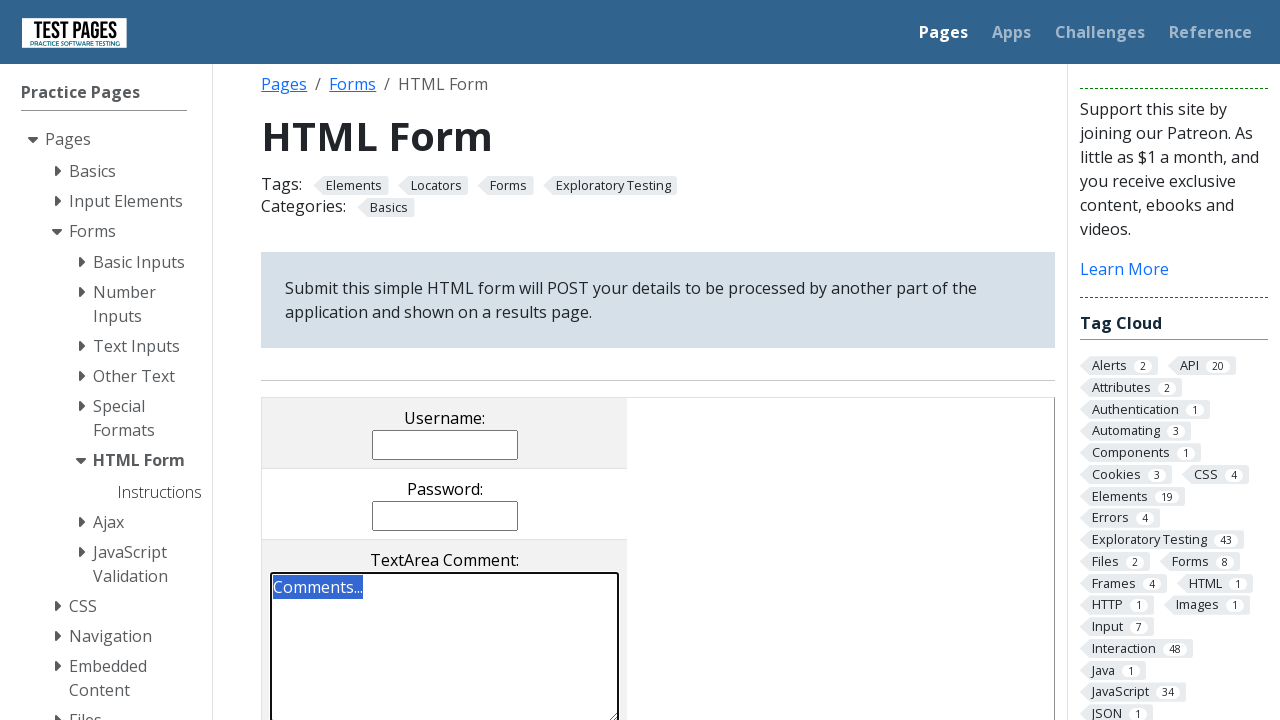

Pressed ArrowLeft with Shift held (character 18 of 20 selected)
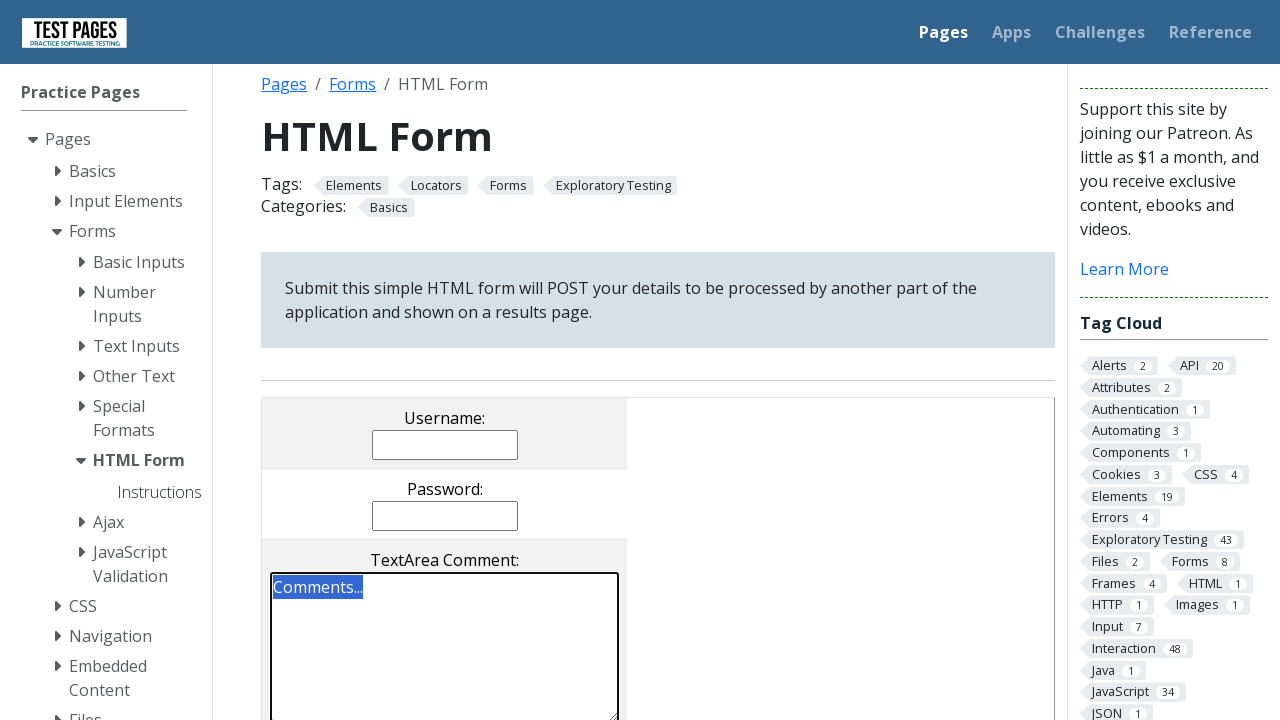

Pressed ArrowLeft with Shift held (character 19 of 20 selected)
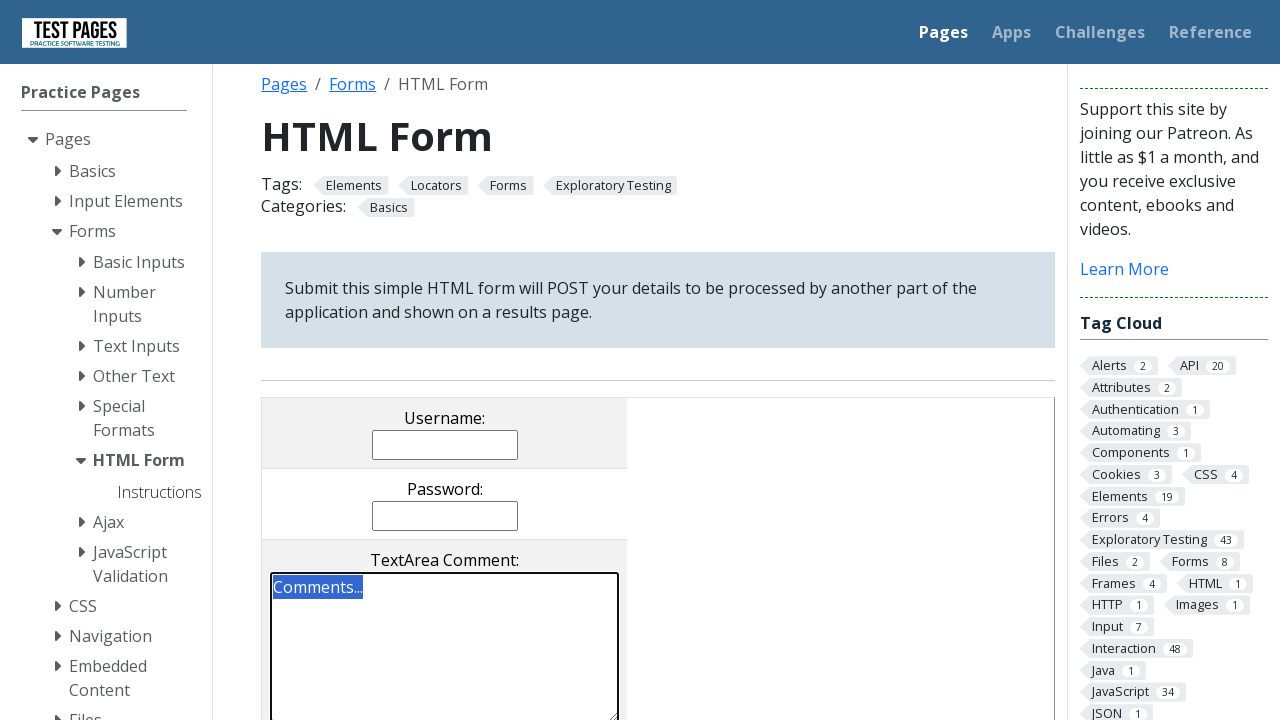

Pressed ArrowLeft with Shift held (character 20 of 20 selected)
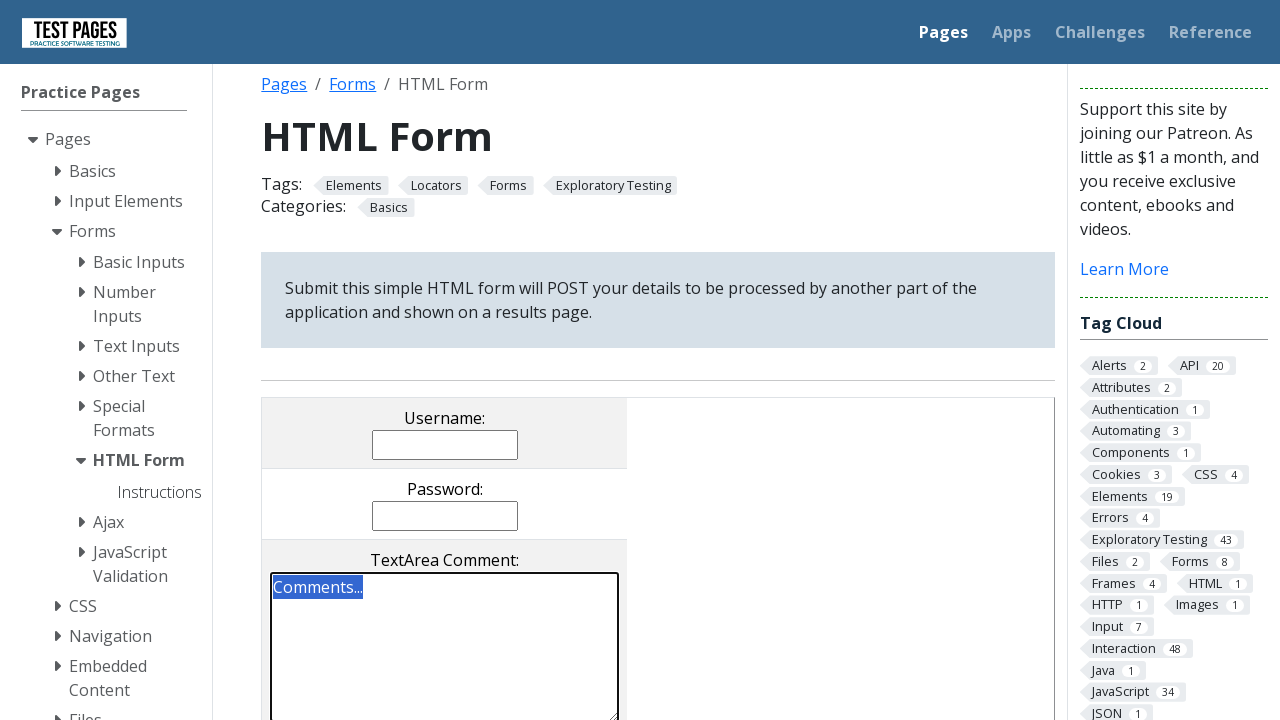

Released Shift key after selecting 20 characters
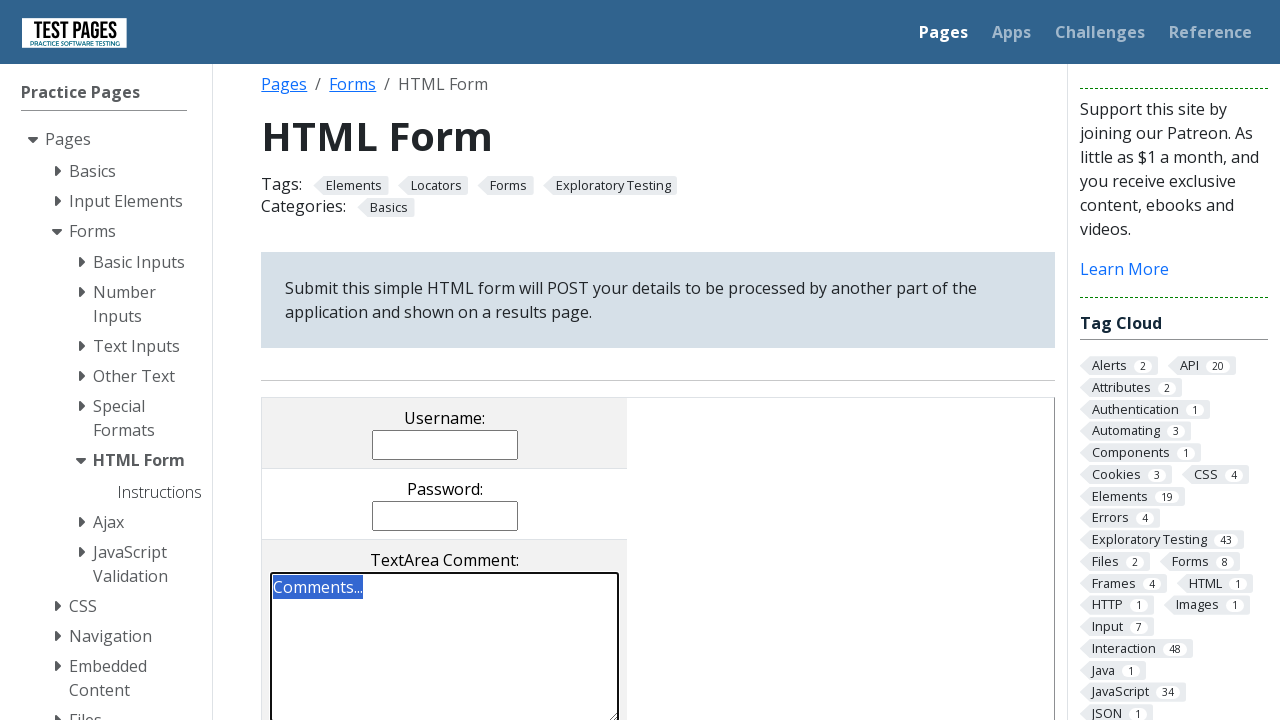

Cut selected text using Ctrl+X
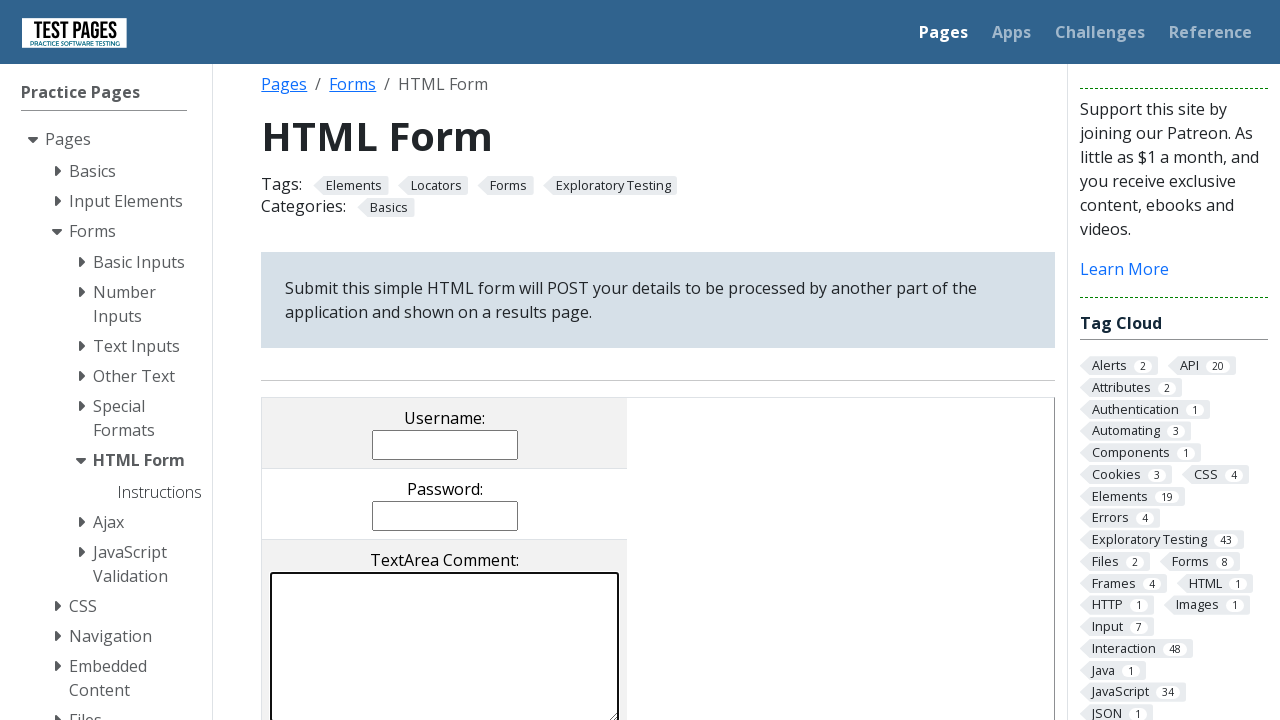

Clicked on username field to focus at (445, 444) on xpath=//input[@name="username"]
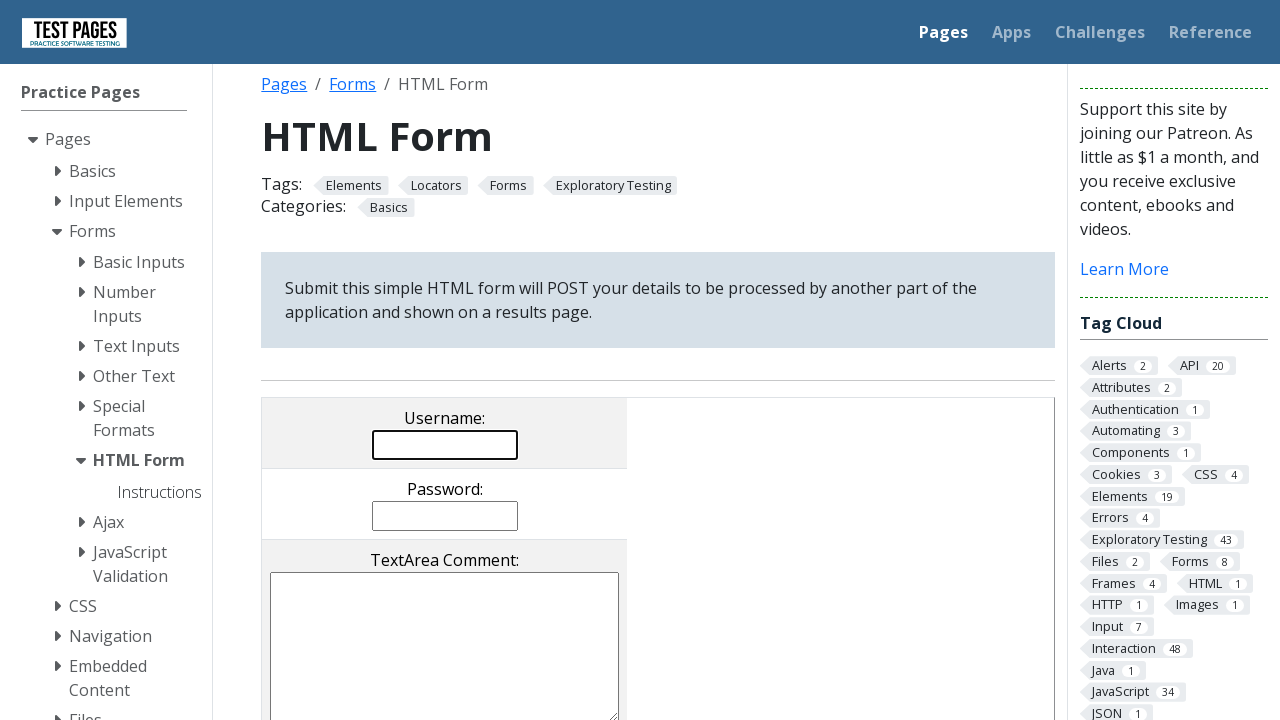

Pasted cut text into username field using Ctrl+V
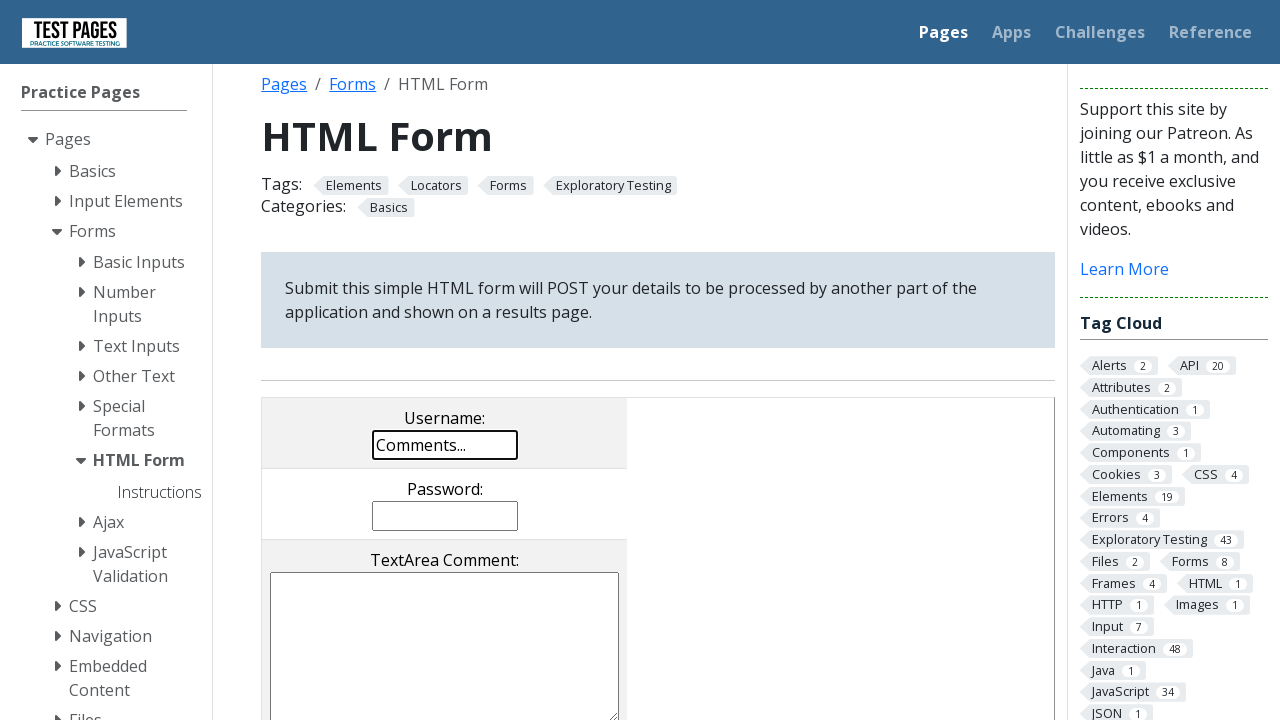

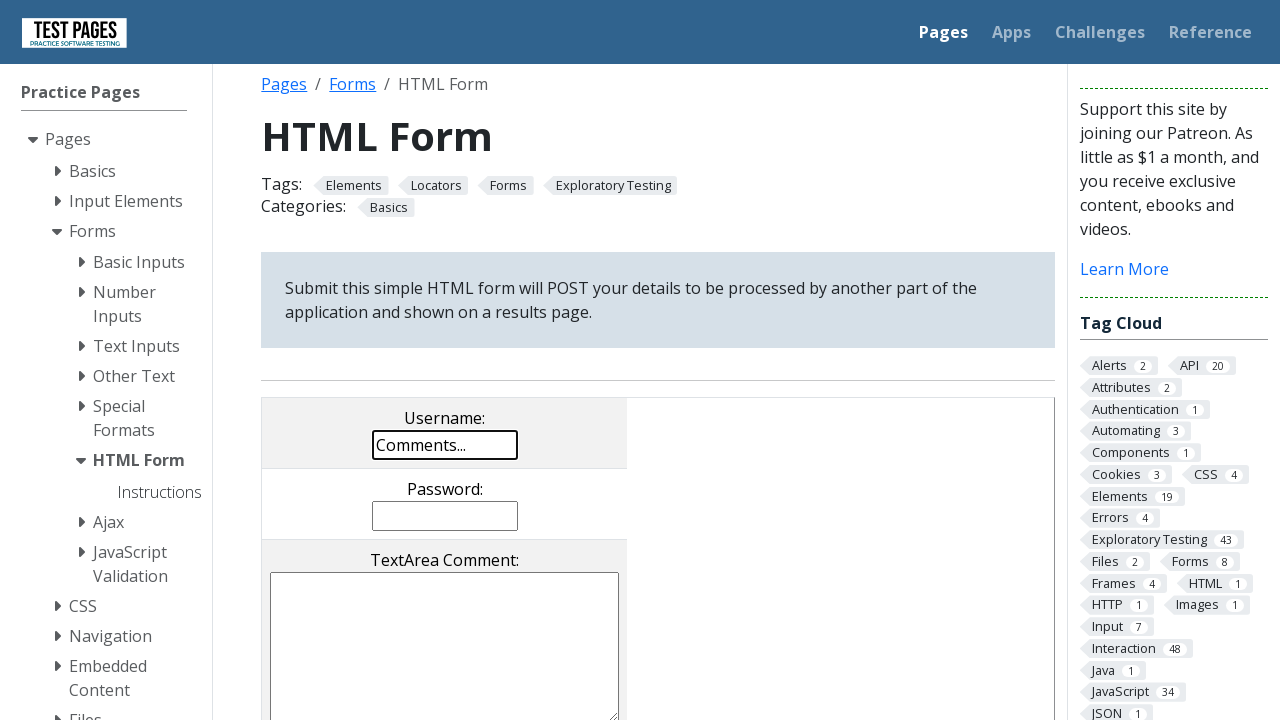